Tests passenger selection dropdown by clicking to increase the number of adults from 1 to 5 and verifying the selection

Starting URL: https://rahulshettyacademy.com/dropdownsPractise/

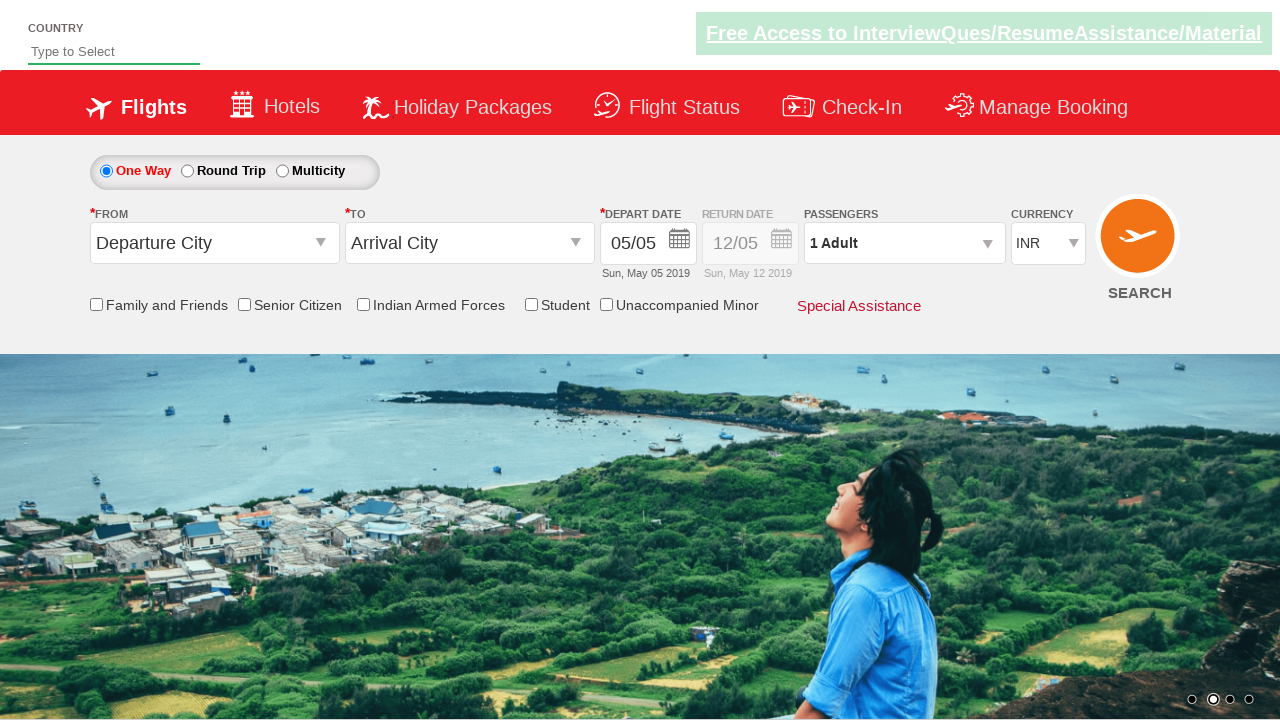

Clicked passenger info dropdown to open it at (904, 243) on #divpaxinfo
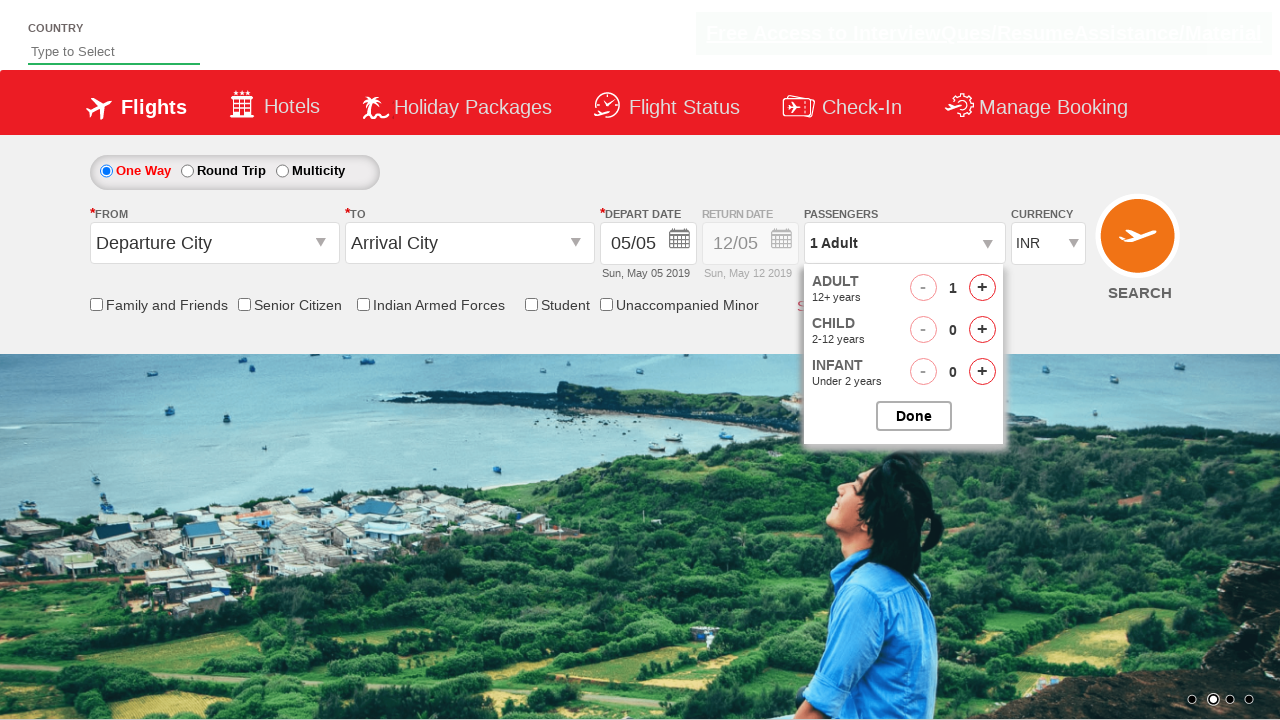

Waited for dropdown to fully open
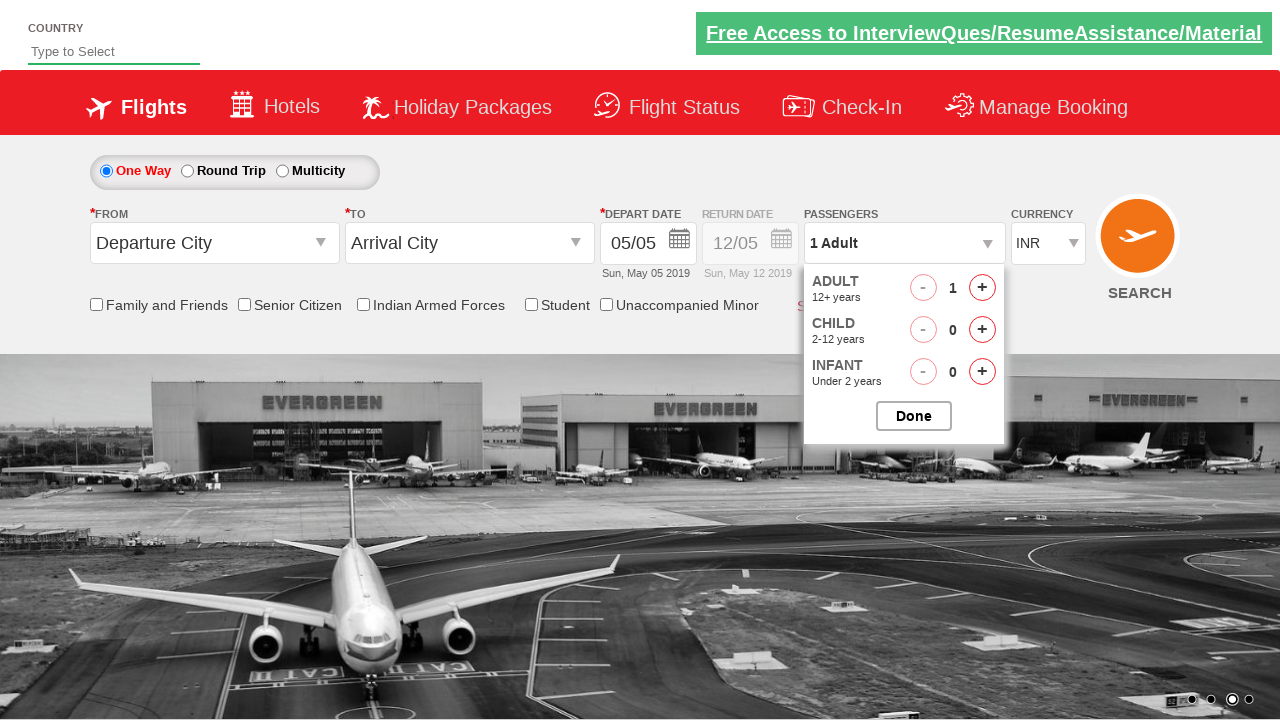

Clicked increase adult button (iteration 1/4) at (982, 288) on #hrefIncAdt
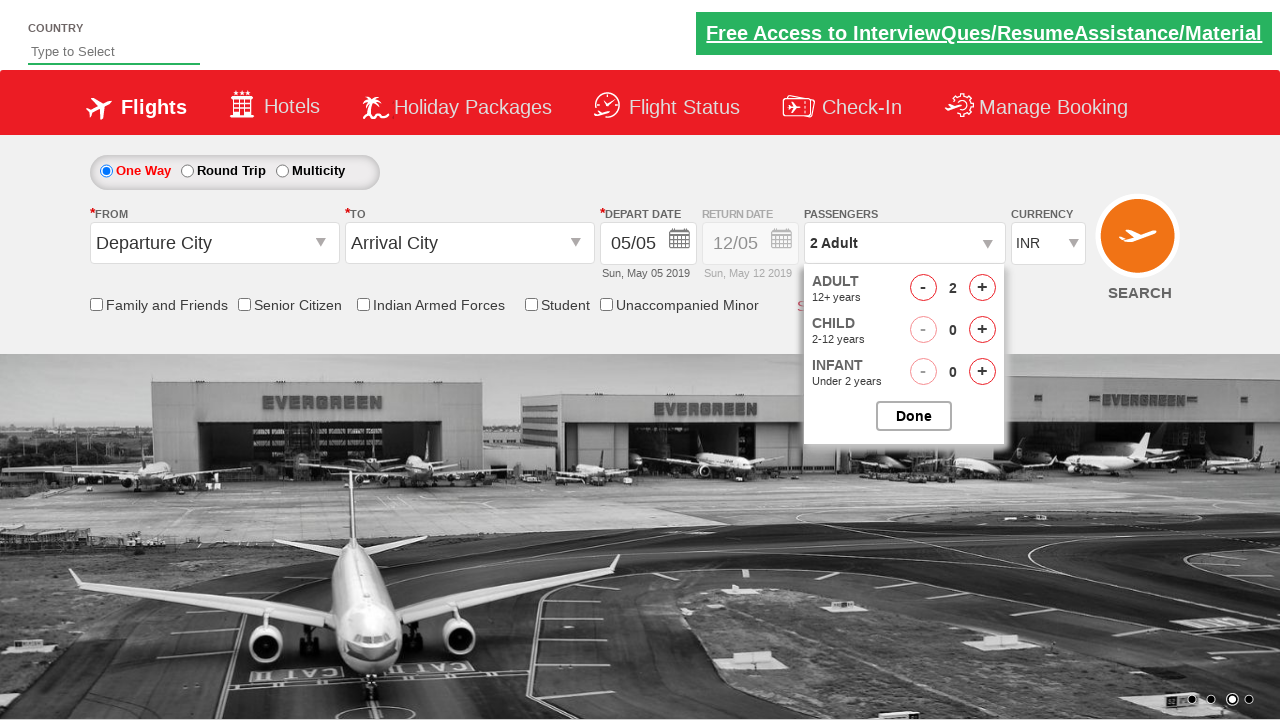

Clicked increase adult button (iteration 2/4) at (982, 288) on #hrefIncAdt
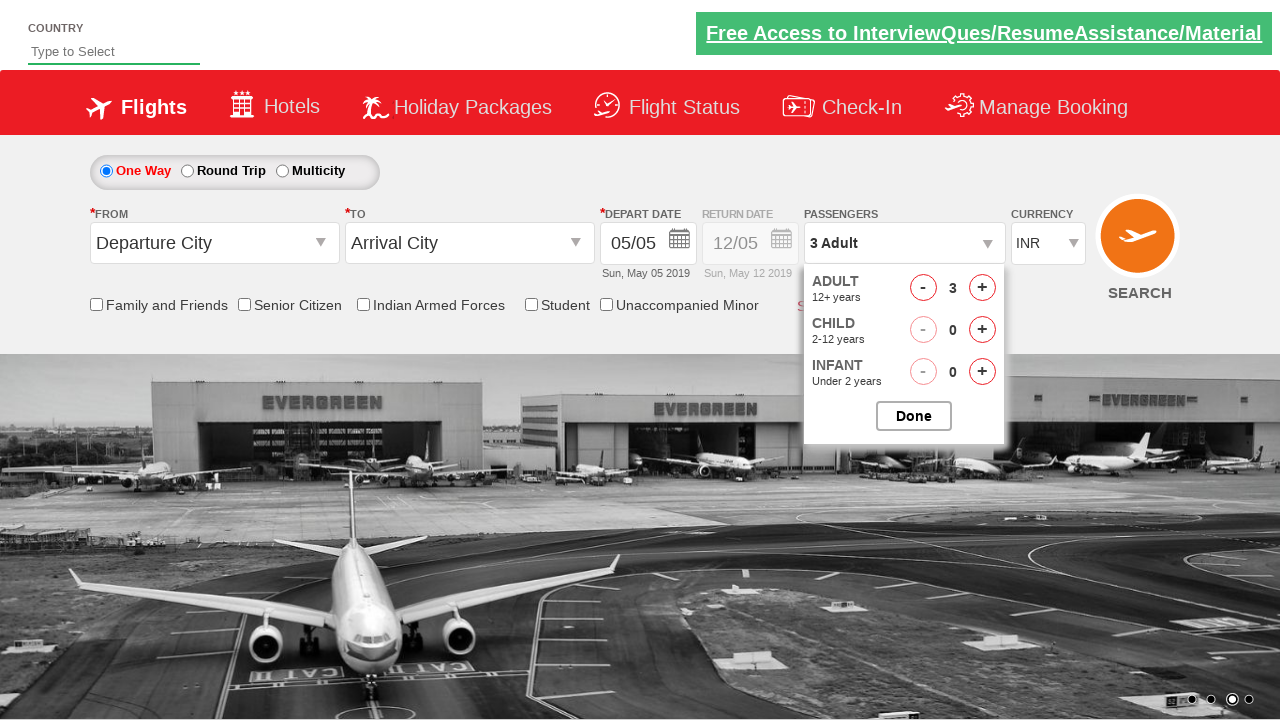

Clicked increase adult button (iteration 3/4) at (982, 288) on #hrefIncAdt
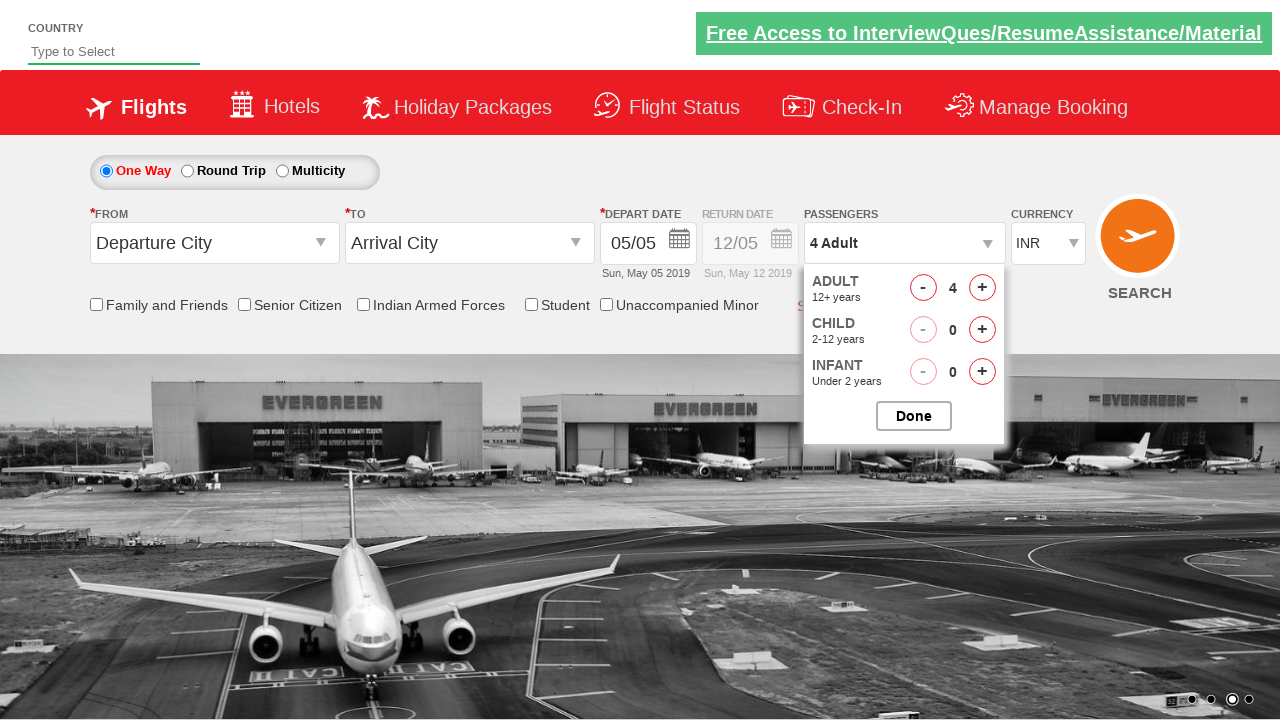

Clicked increase adult button (iteration 4/4) at (982, 288) on #hrefIncAdt
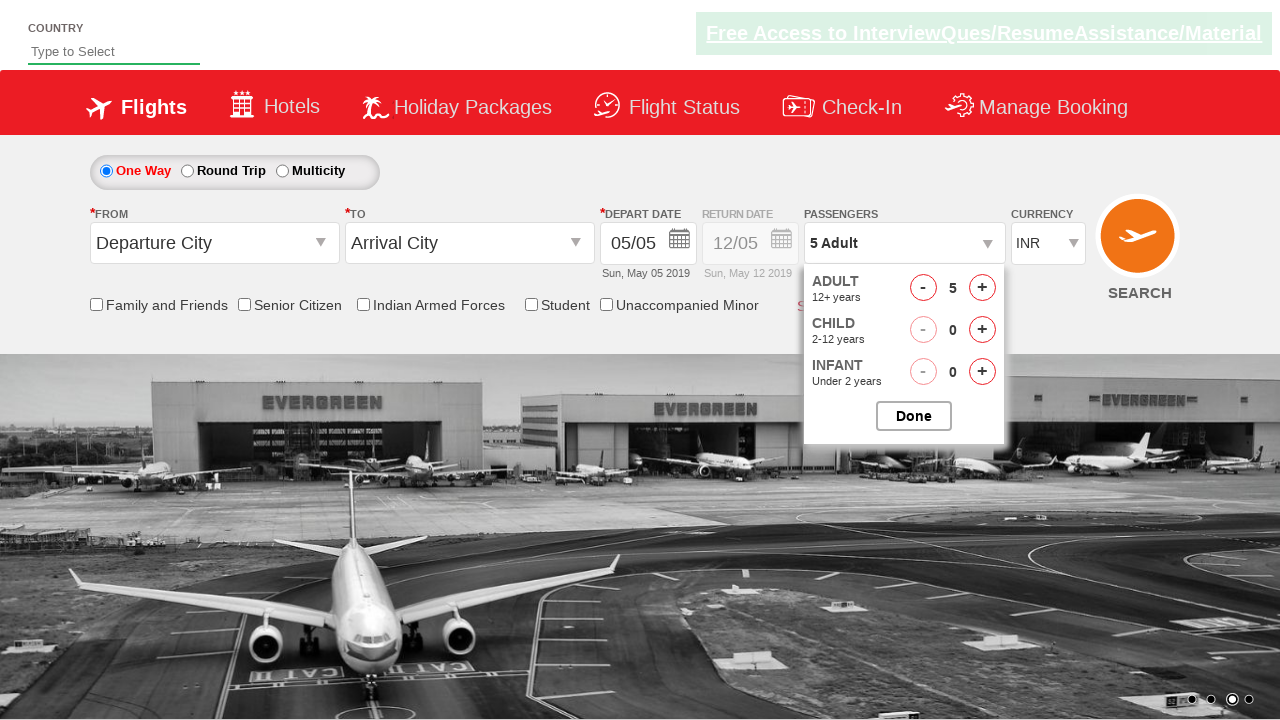

Retrieved passenger info text: 5 Adult
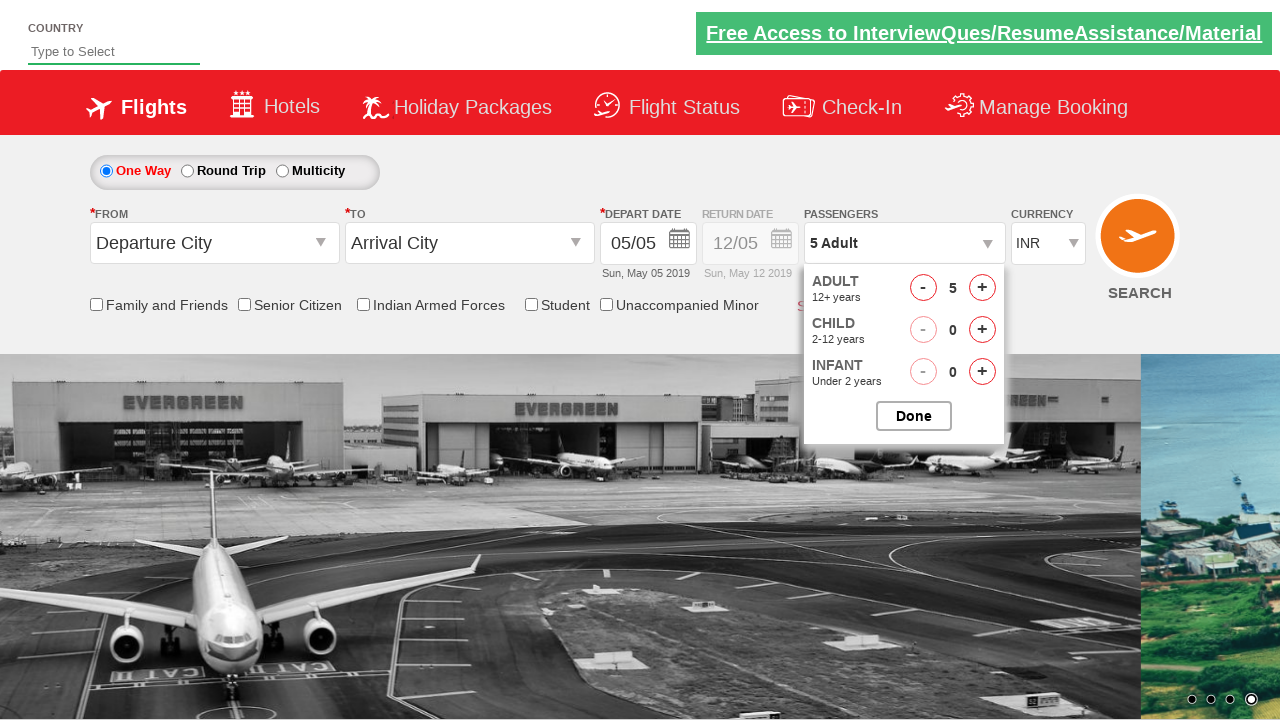

Clicked button to close passenger selection dropdown at (914, 416) on #btnclosepaxoption
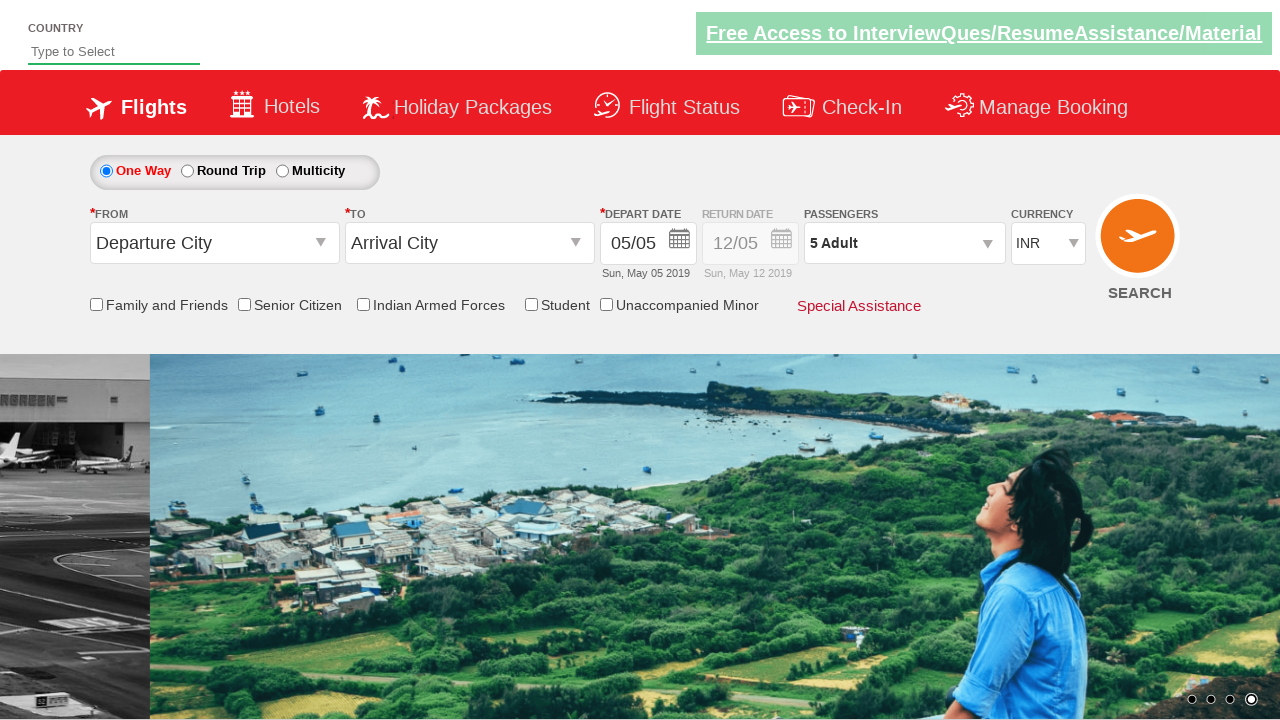

Retrieved final passenger info text: 5 Adult
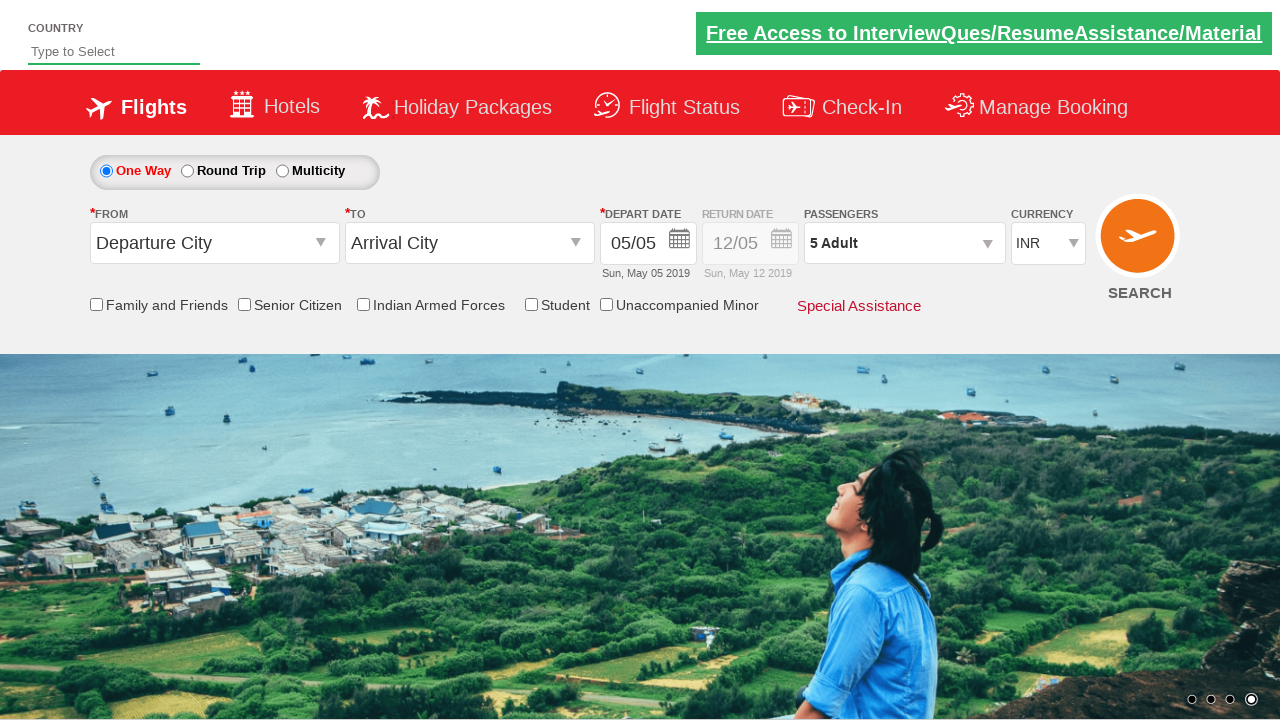

Verified final text matches '5 Adult'
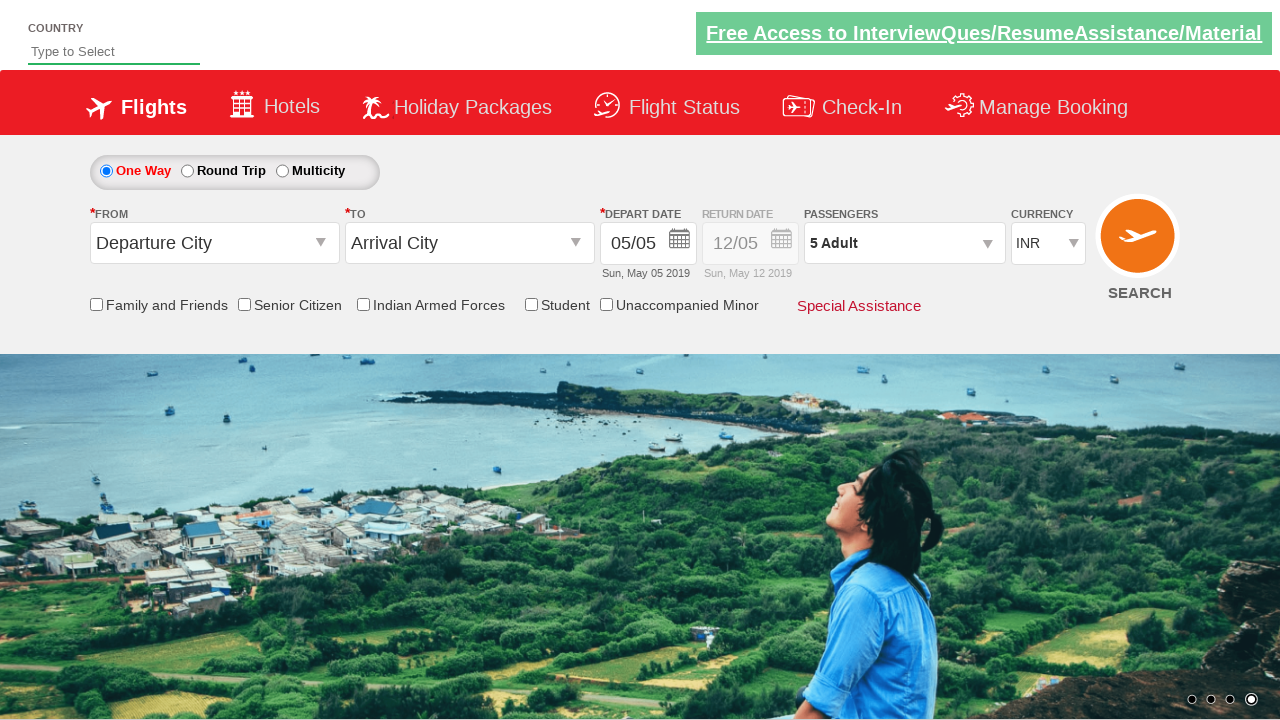

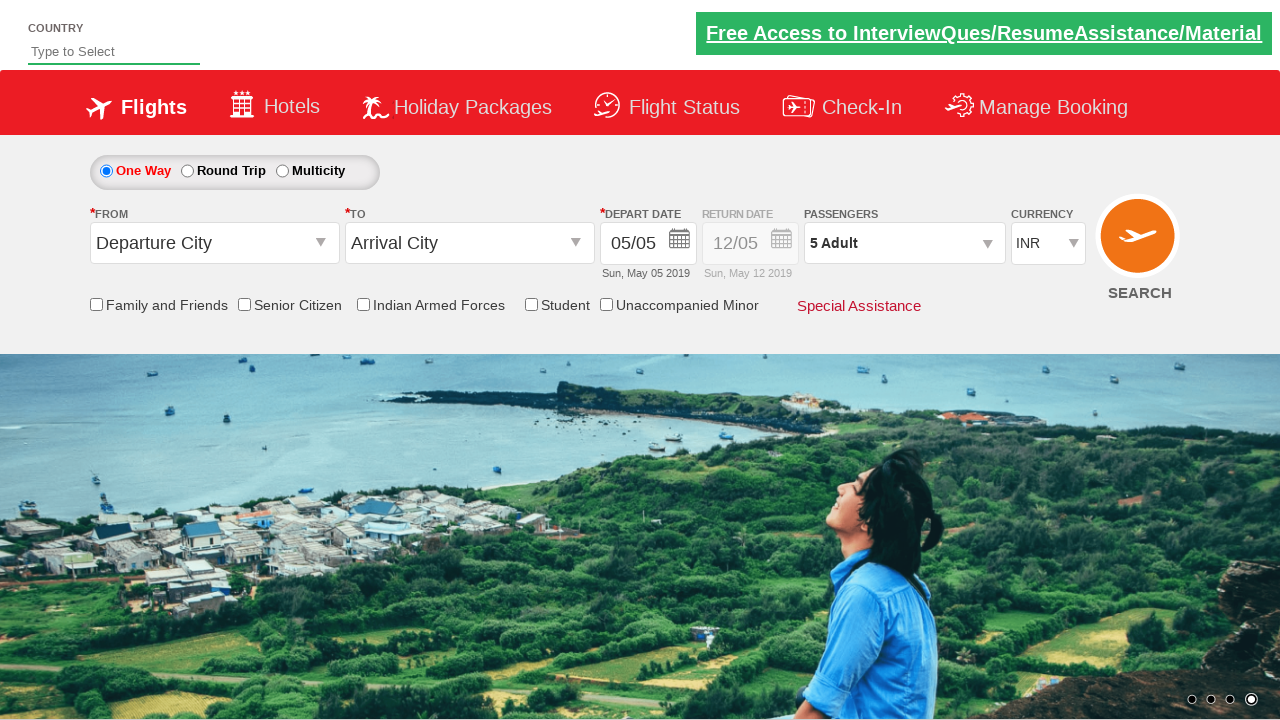